Tests clicking on a growing "click me" button and verifies that the event is triggered successfully

Starting URL: https://testpages.herokuapp.com/styled/challenges/growing-clickable.html

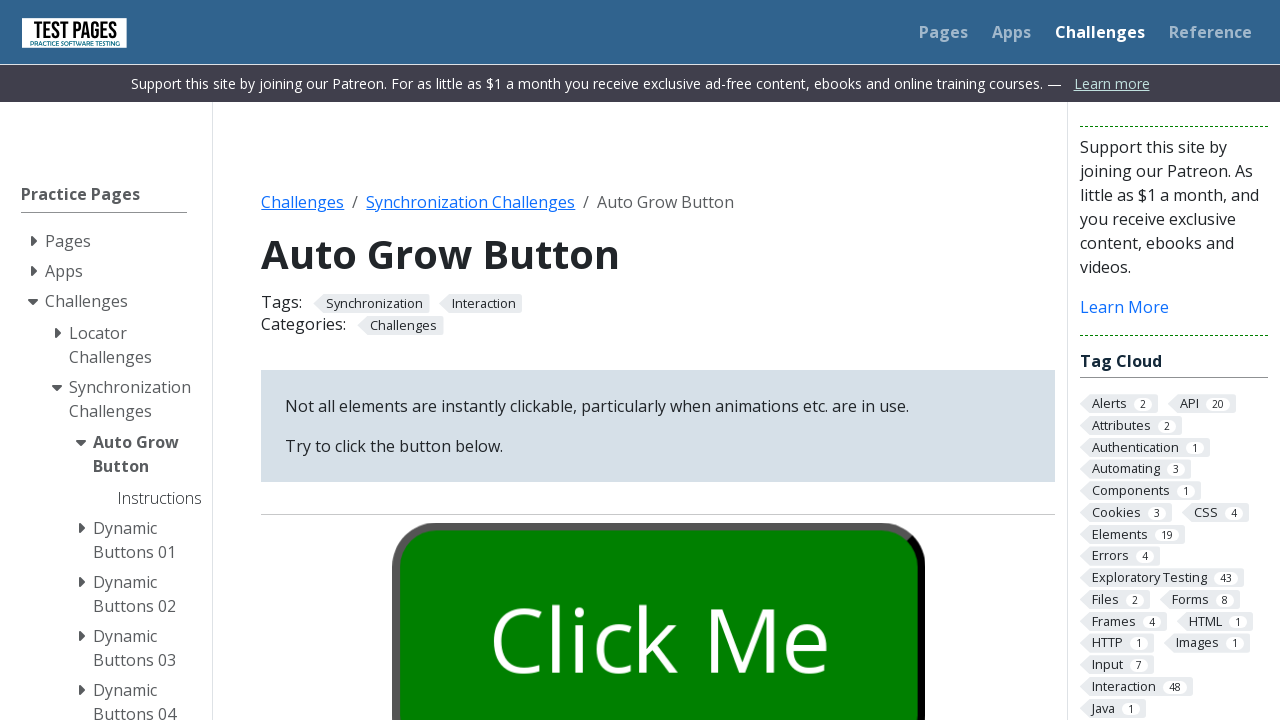

Waited for 'click me' button to be visible
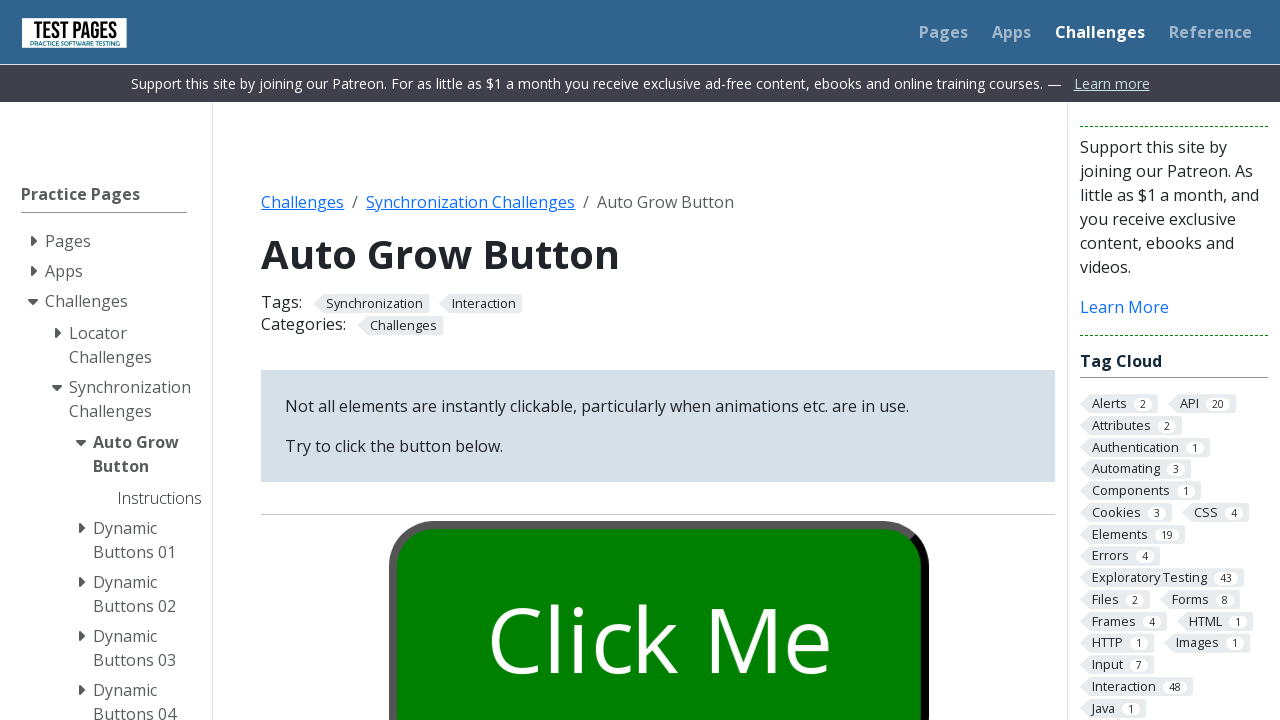

Clicked on the growing 'click me' button at (658, 600) on #growbutton
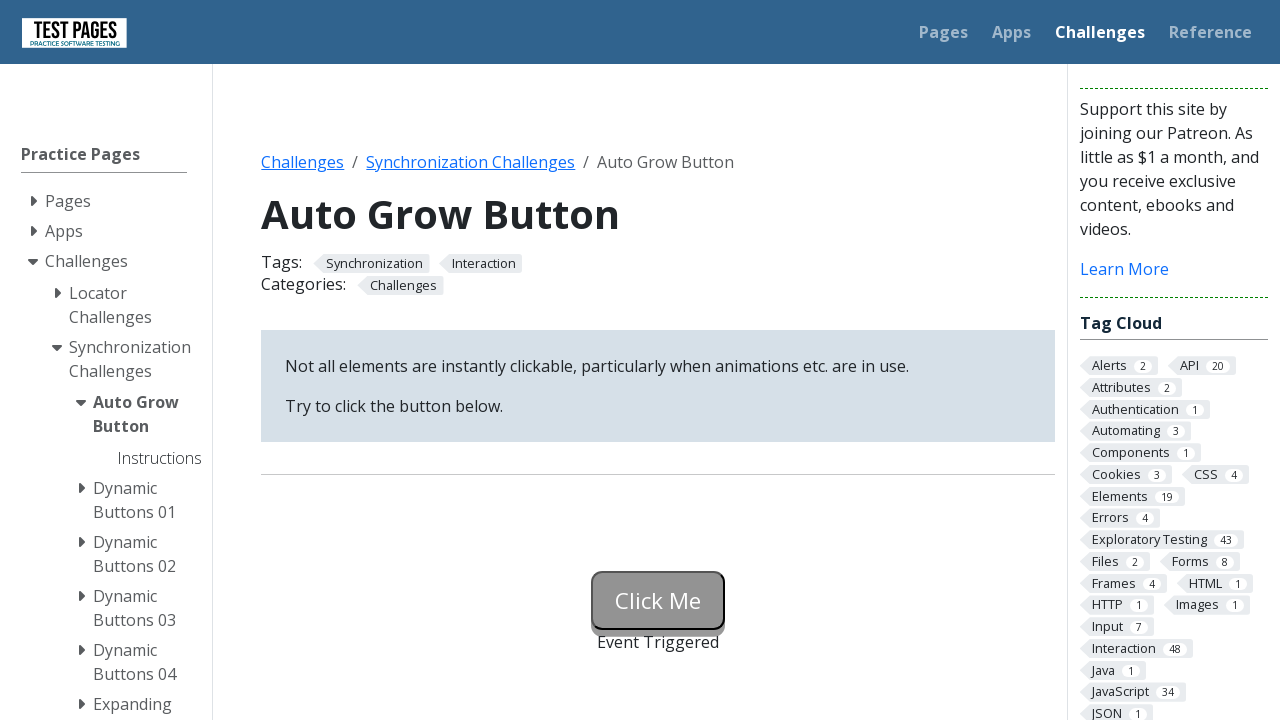

Waited for event status element to appear
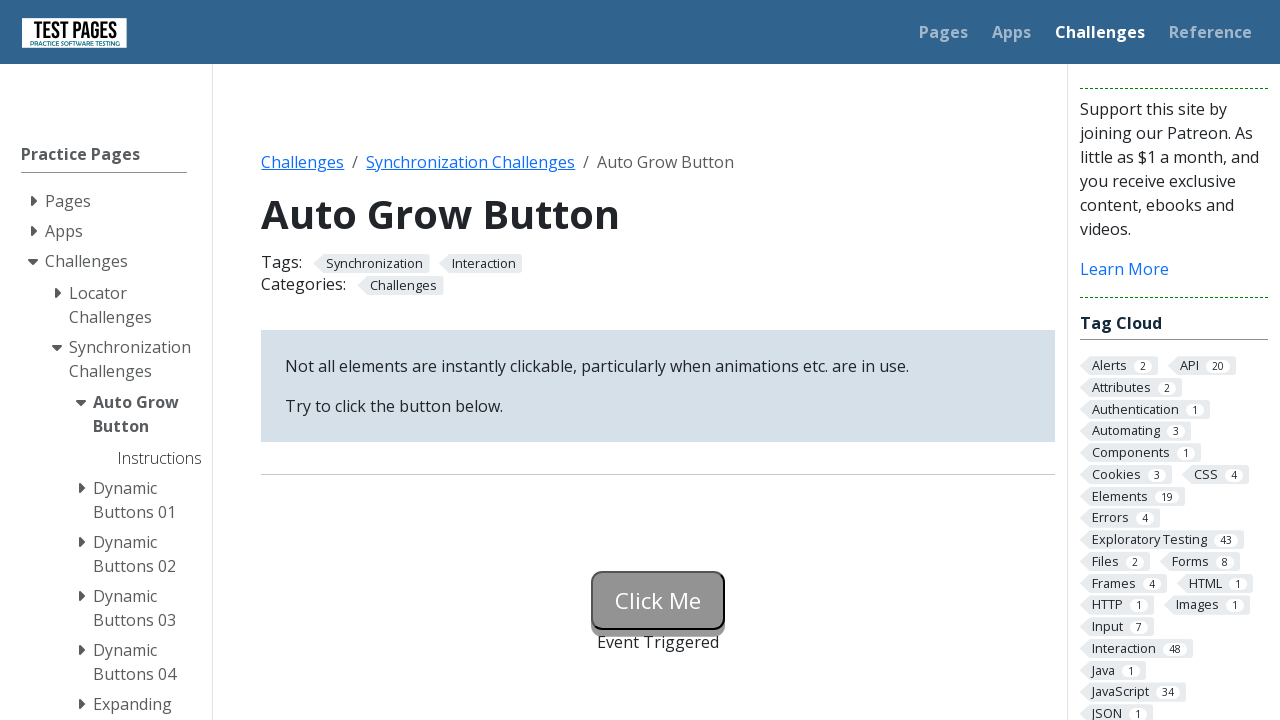

Verified that 'Event Triggered' text is displayed
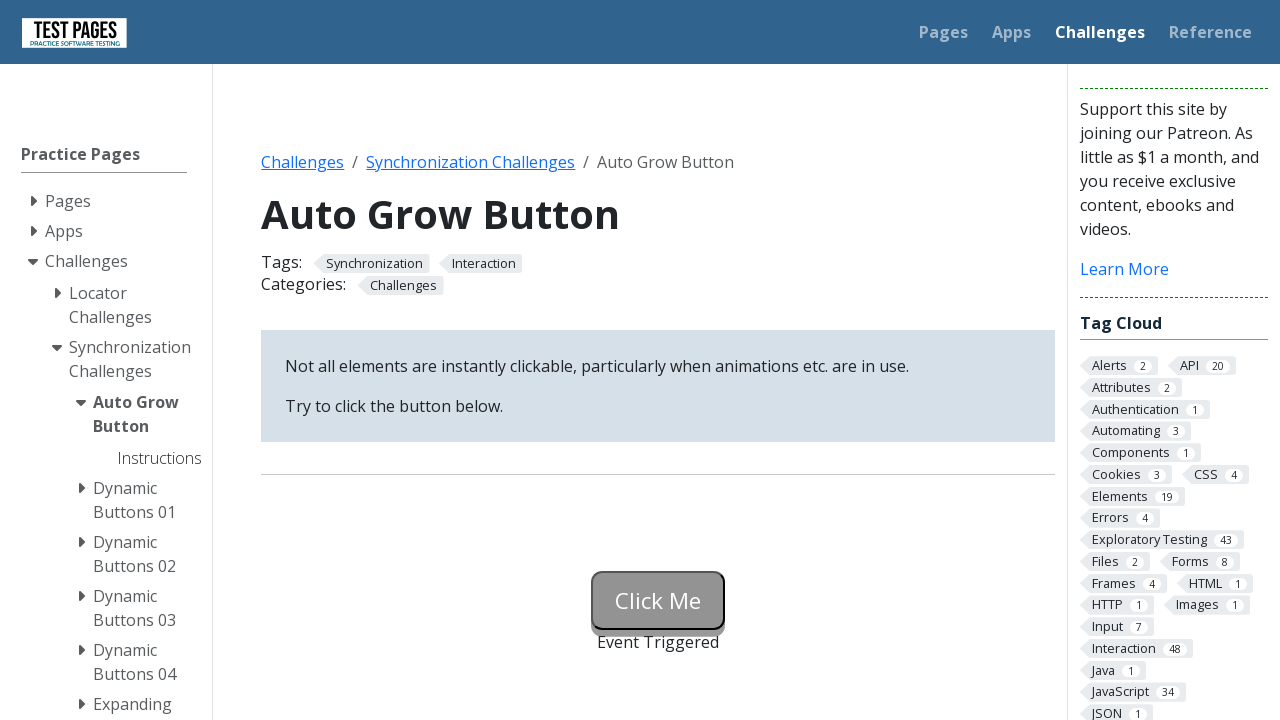

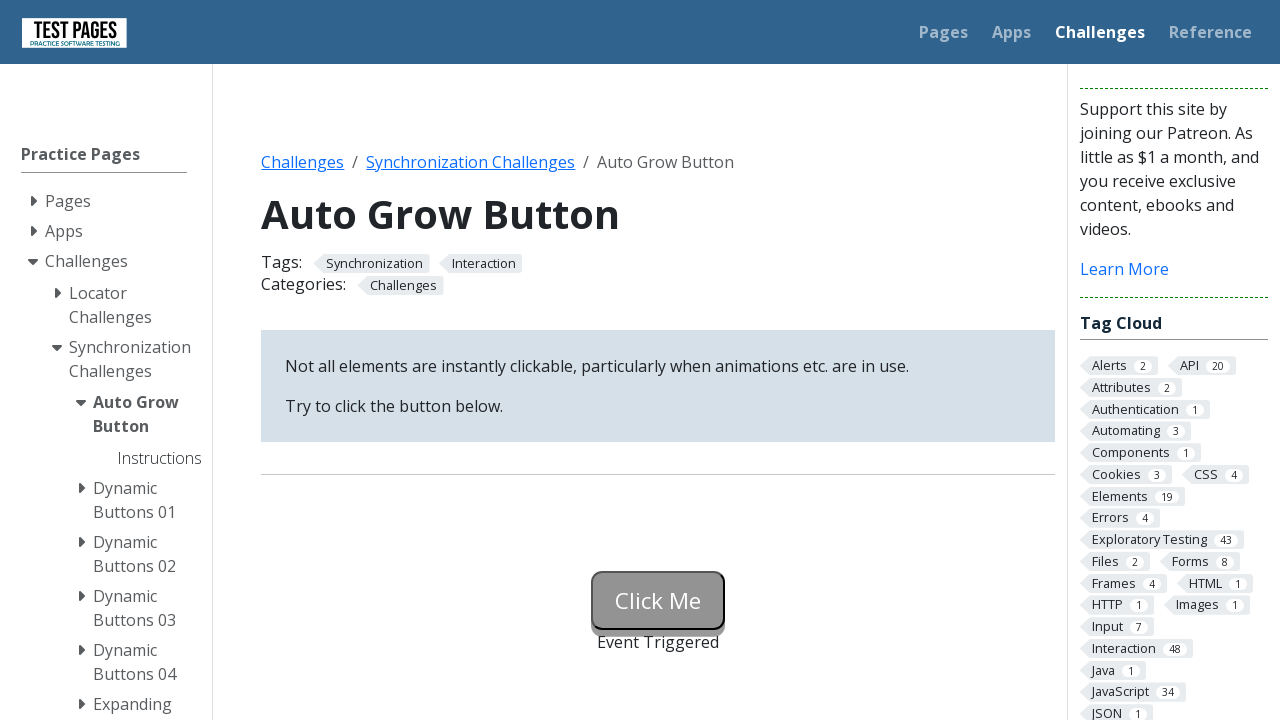